Tests that entered text is trimmed when saving edits

Starting URL: https://demo.playwright.dev/todomvc

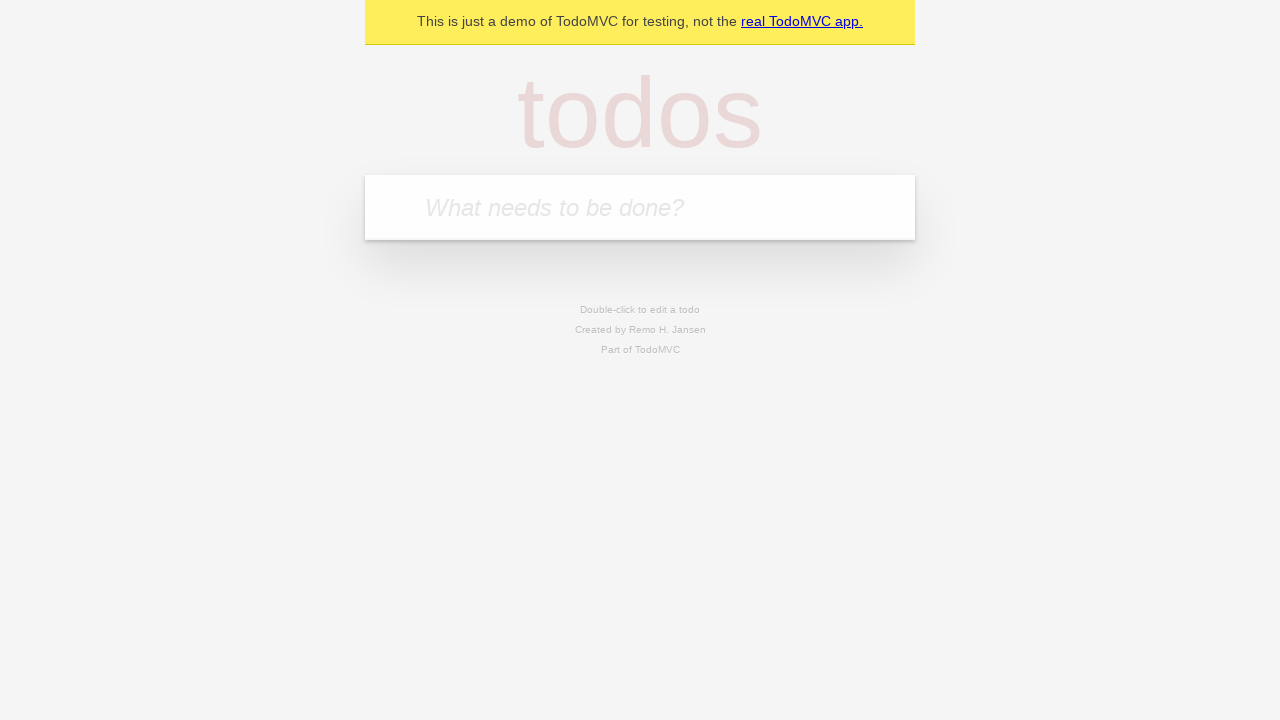

Filled new todo input with 'buy some cheese' on internal:attr=[placeholder="What needs to be done?"i]
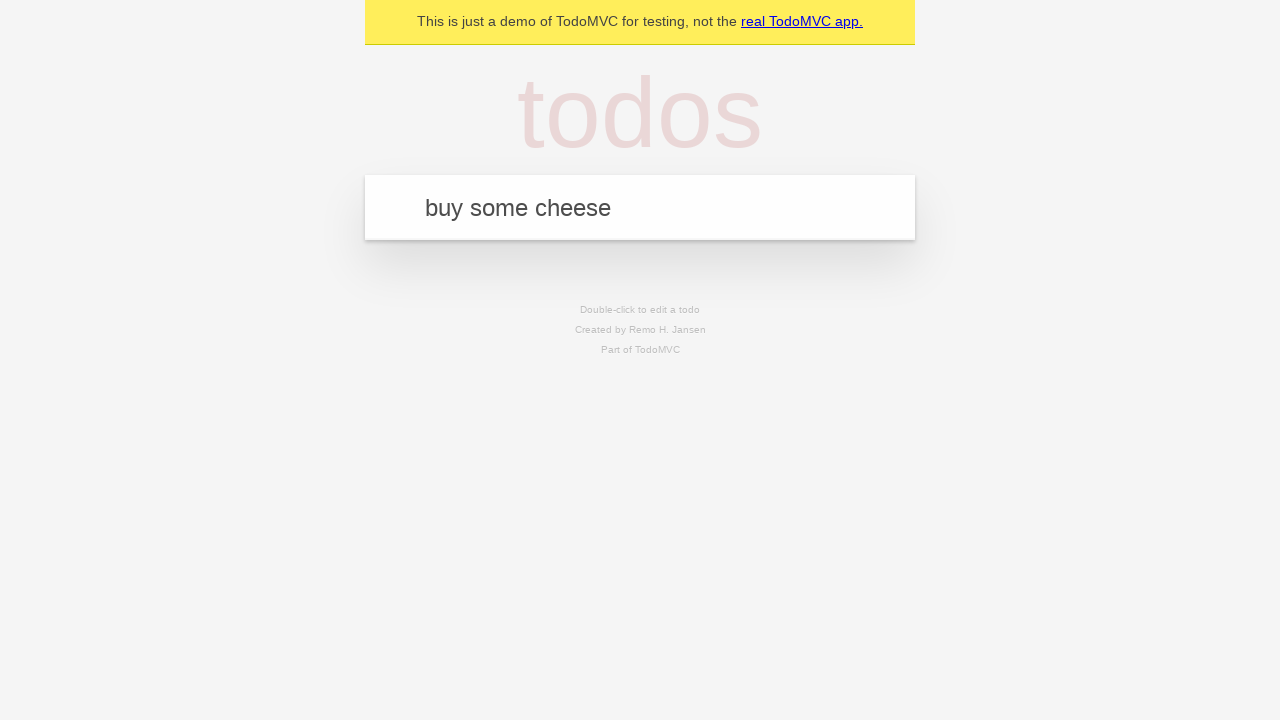

Pressed Enter to create todo 'buy some cheese' on internal:attr=[placeholder="What needs to be done?"i]
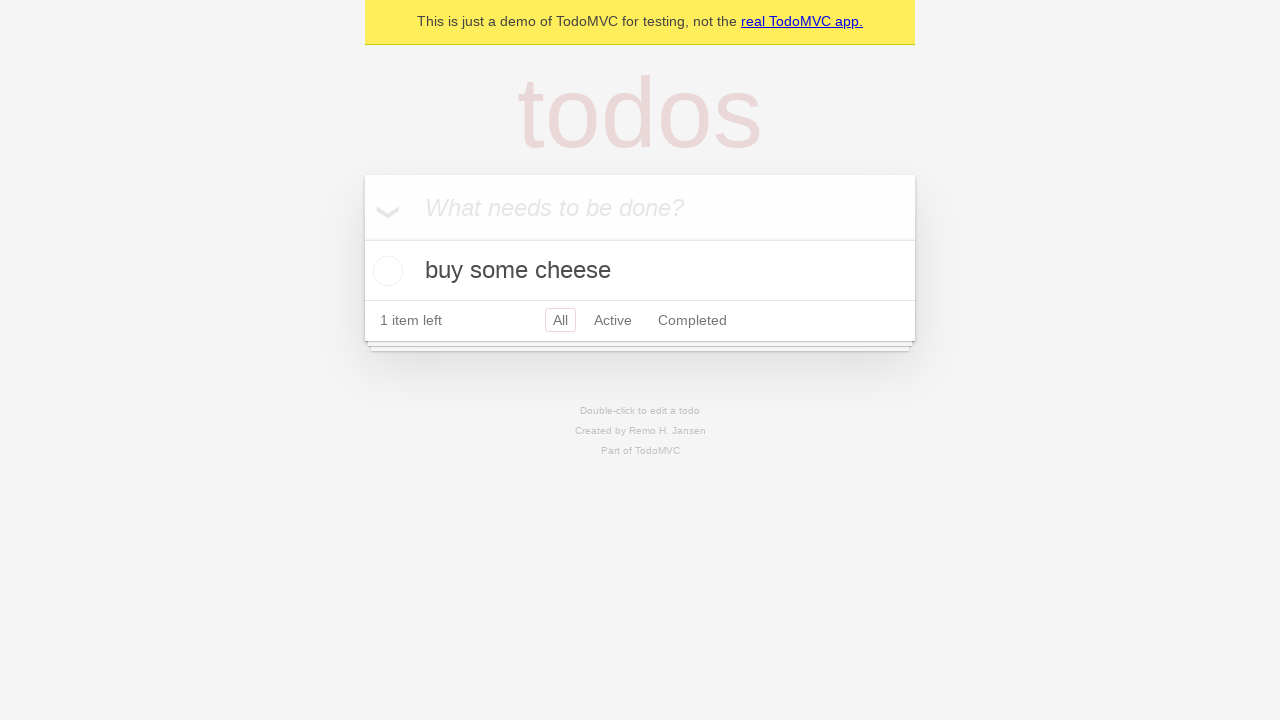

Filled new todo input with 'feed the cat' on internal:attr=[placeholder="What needs to be done?"i]
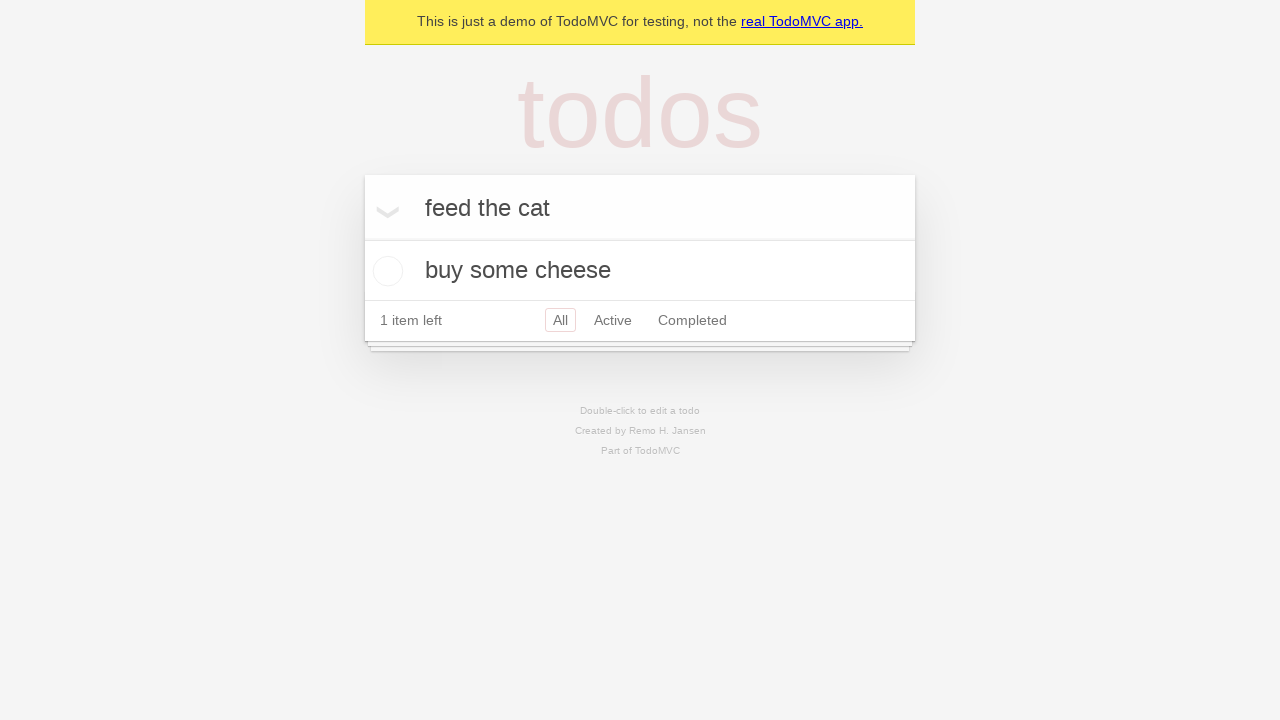

Pressed Enter to create todo 'feed the cat' on internal:attr=[placeholder="What needs to be done?"i]
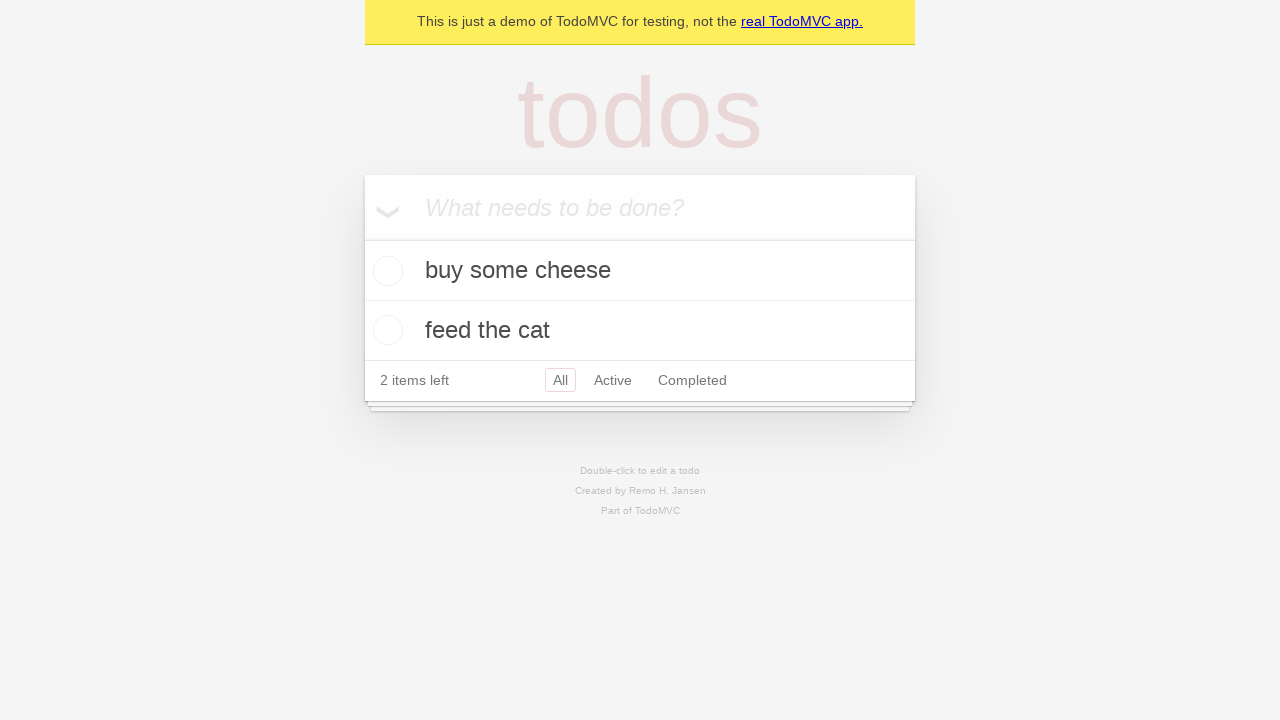

Filled new todo input with 'book a doctors appointment' on internal:attr=[placeholder="What needs to be done?"i]
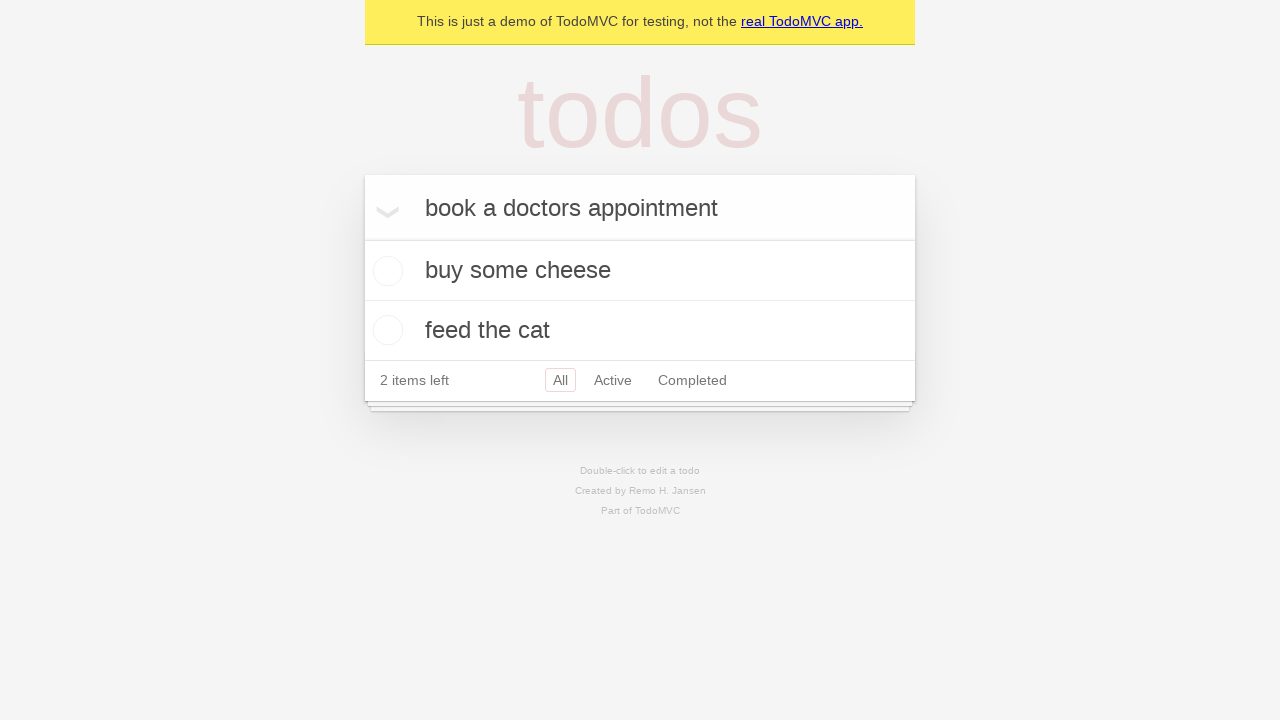

Pressed Enter to create todo 'book a doctors appointment' on internal:attr=[placeholder="What needs to be done?"i]
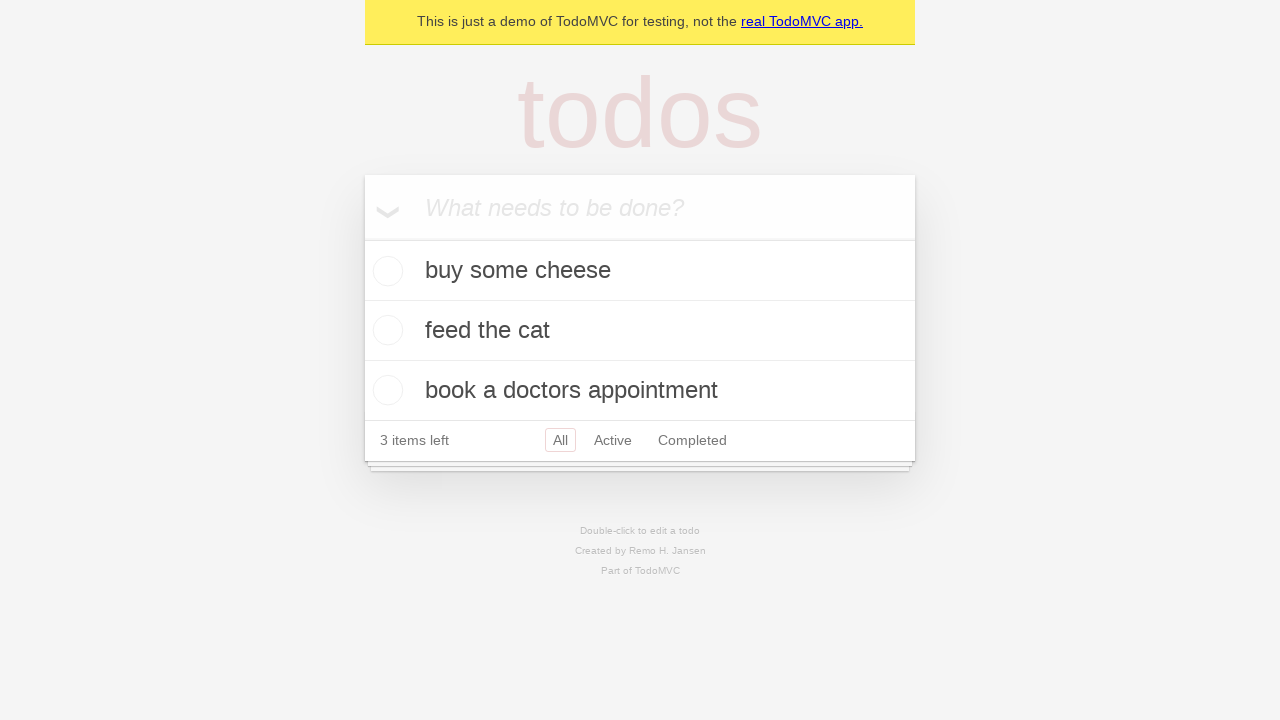

Double-clicked second todo item to enter edit mode at (640, 331) on internal:testid=[data-testid="todo-item"s] >> nth=1
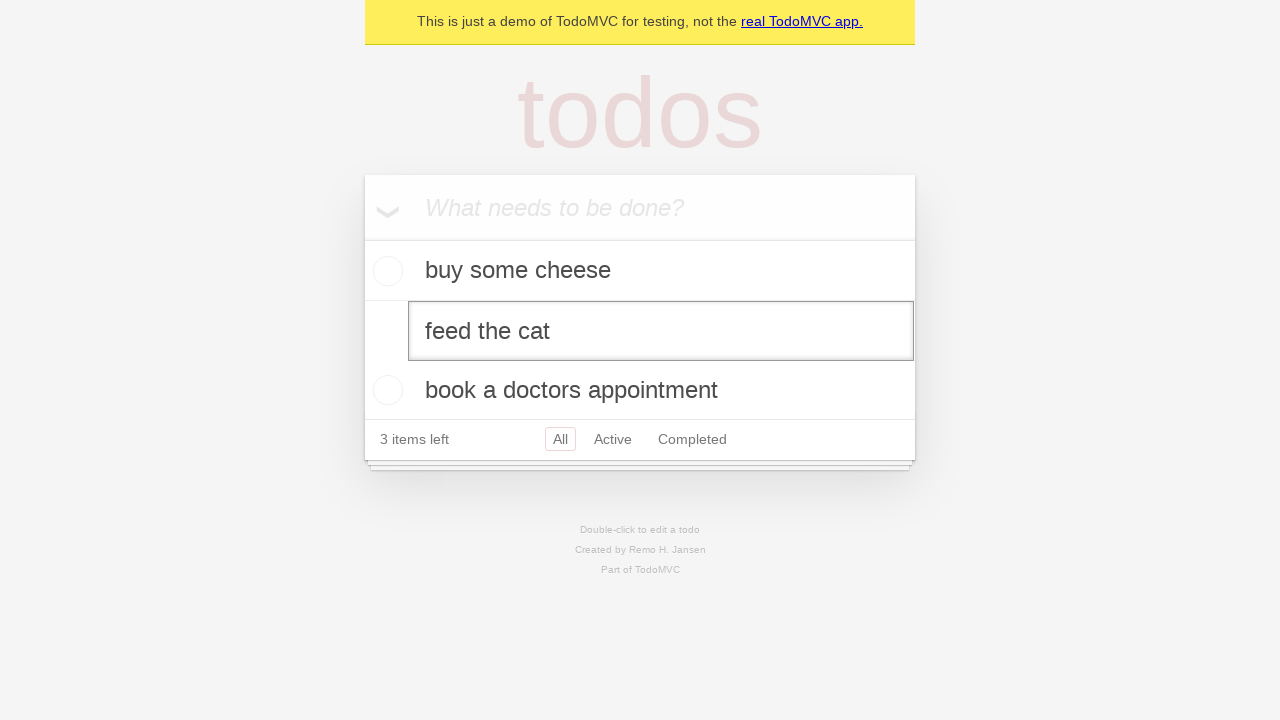

Filled edit input with text containing leading and trailing spaces on internal:testid=[data-testid="todo-item"s] >> nth=1 >> internal:role=textbox[nam
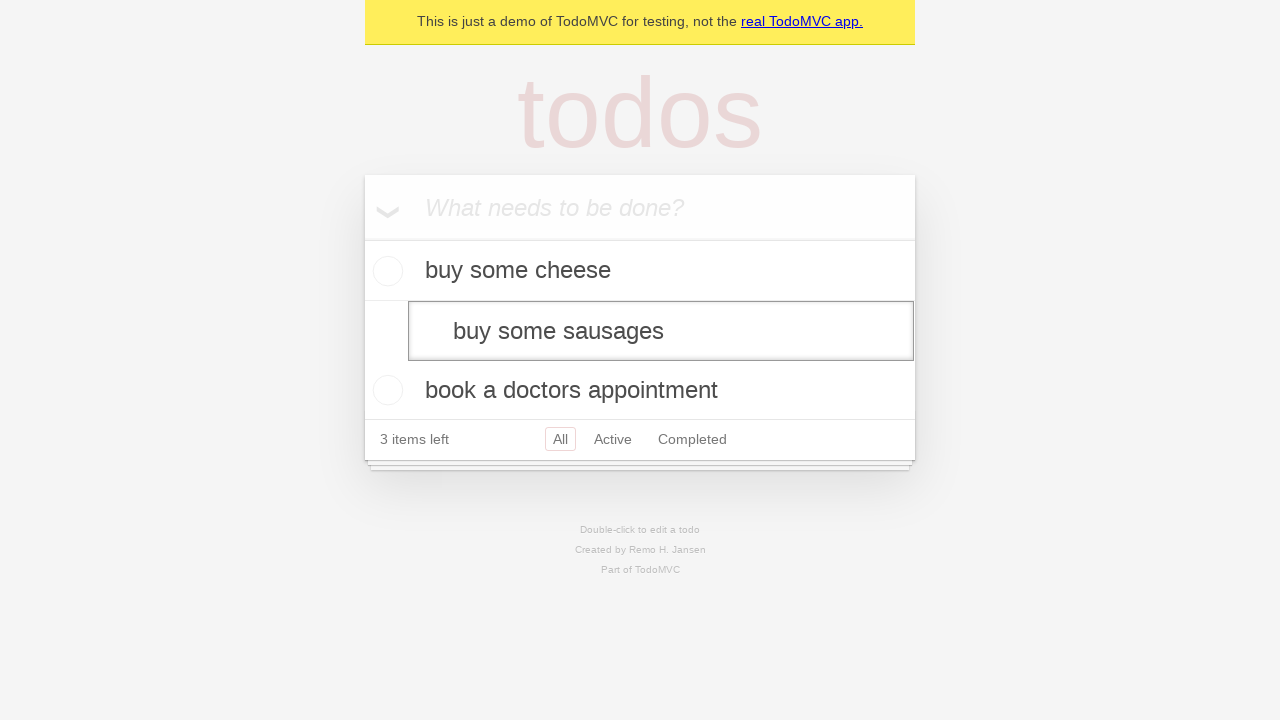

Pressed Enter to save edited todo, text should be trimmed on internal:testid=[data-testid="todo-item"s] >> nth=1 >> internal:role=textbox[nam
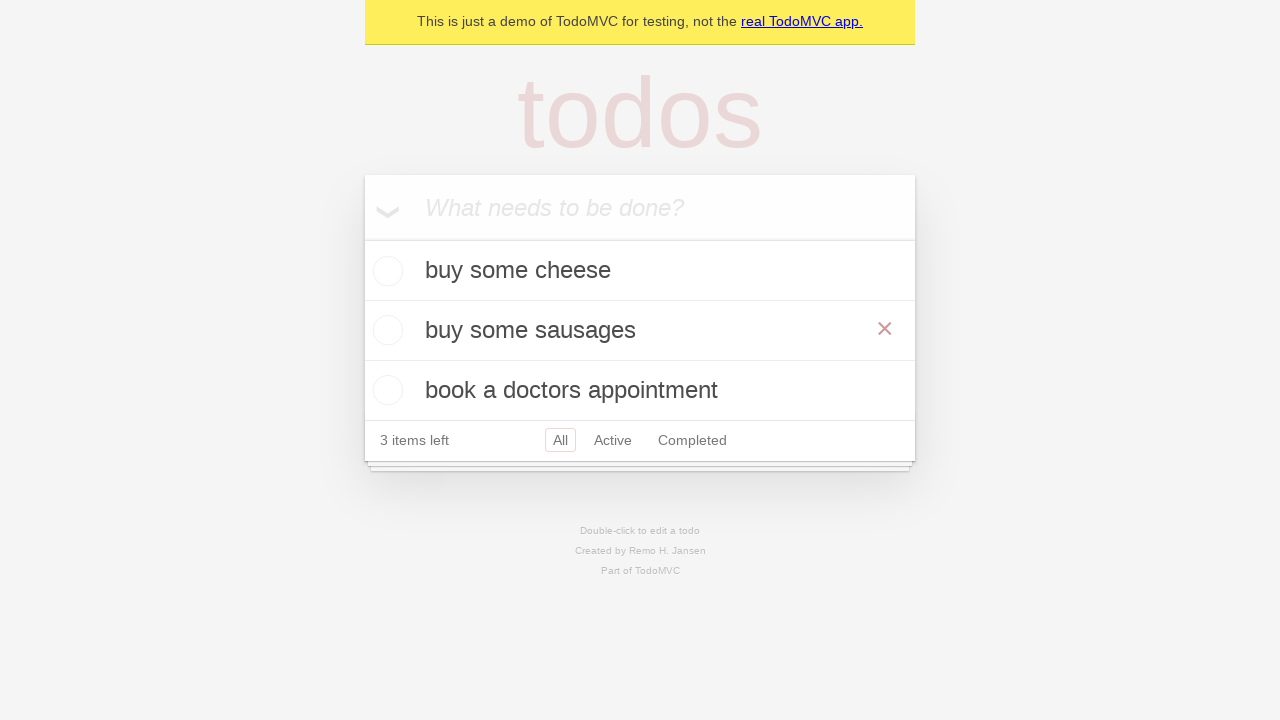

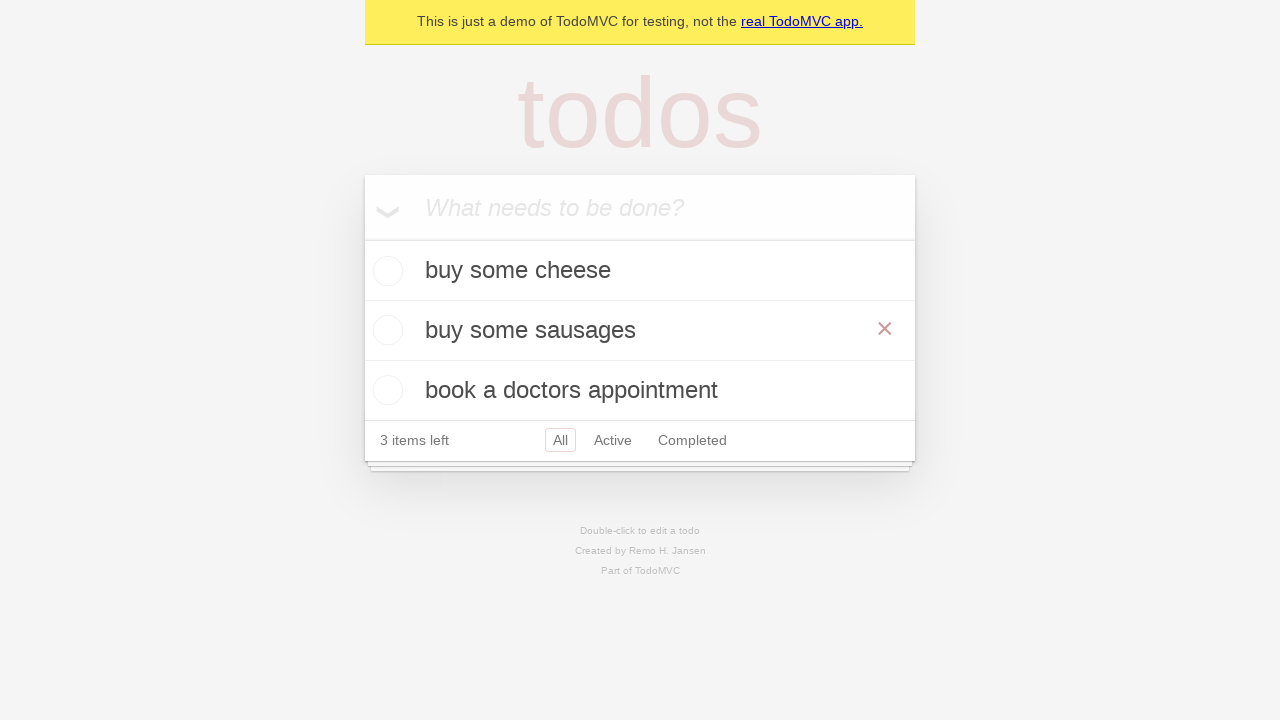